Tests notification message functionality by clicking a link and verifying that a success notification is displayed with the correct text.

Starting URL: https://the-internet.herokuapp.com/notification_message_rendered

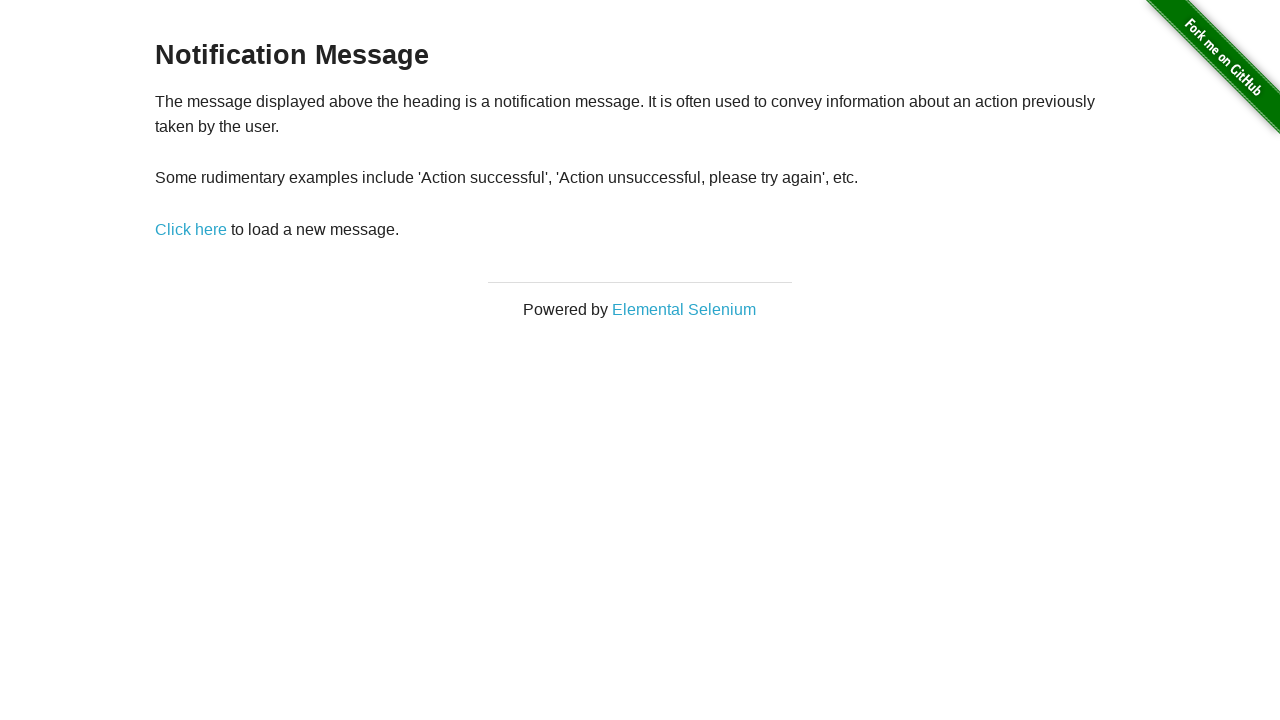

Clicked 'Click here' link to trigger notification at (191, 229) on xpath=//a[text()='Click here']
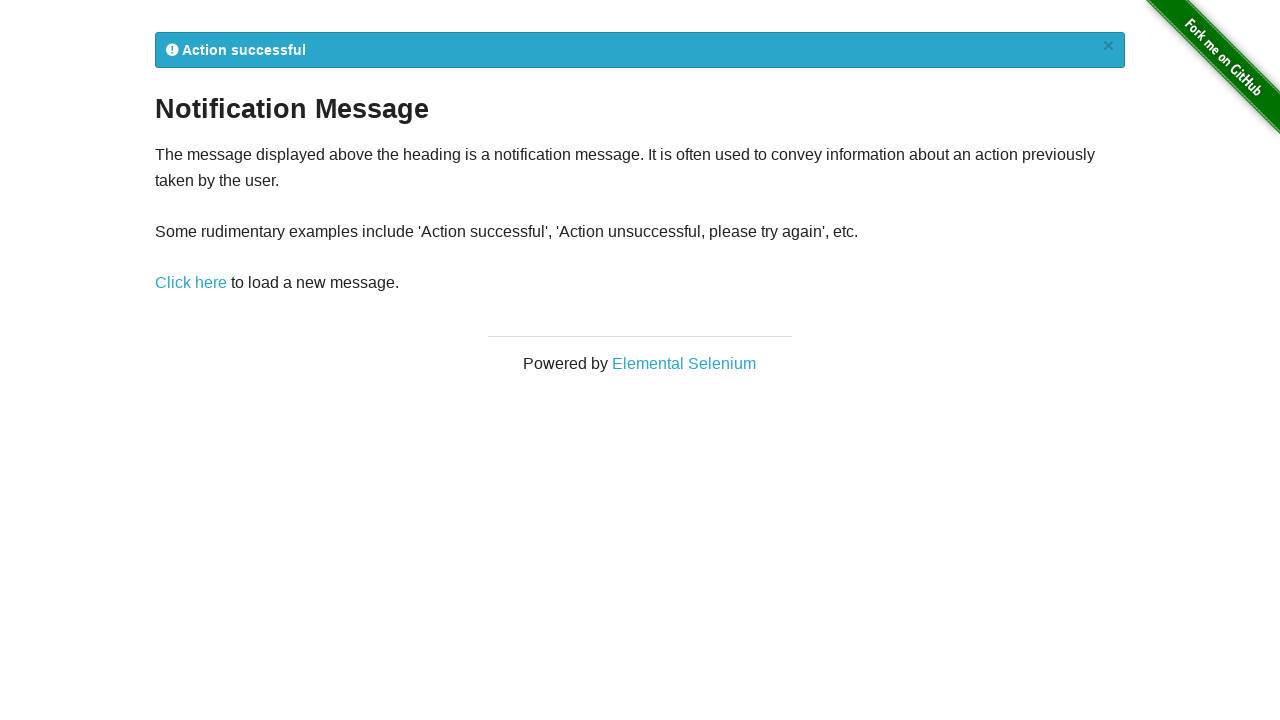

Flash notification element became visible
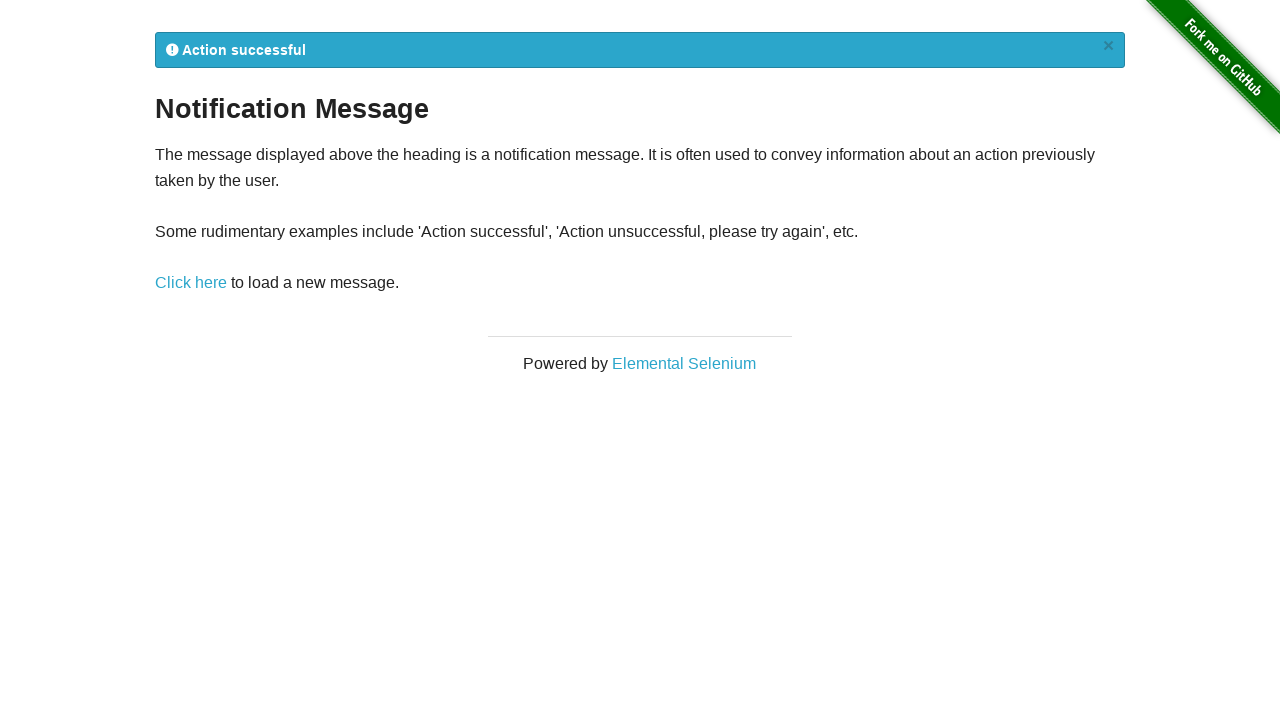

Extracted notification text
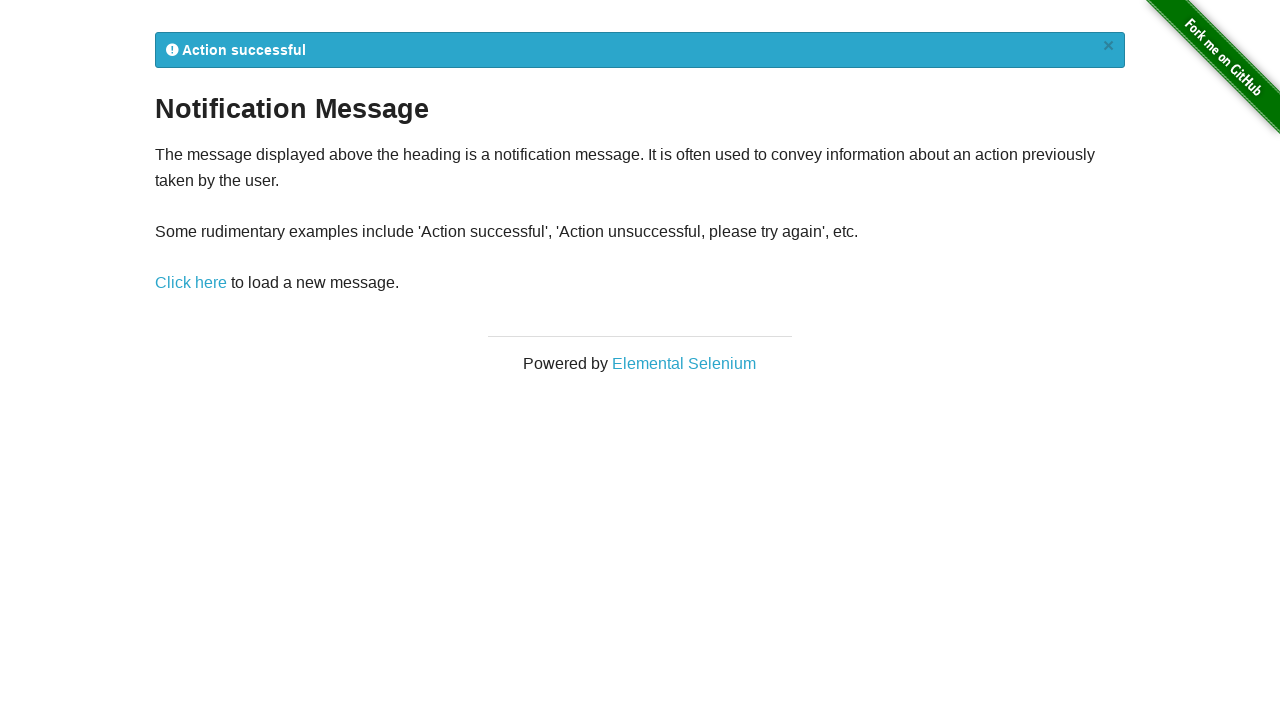

Verified notification text is 'Action successful'
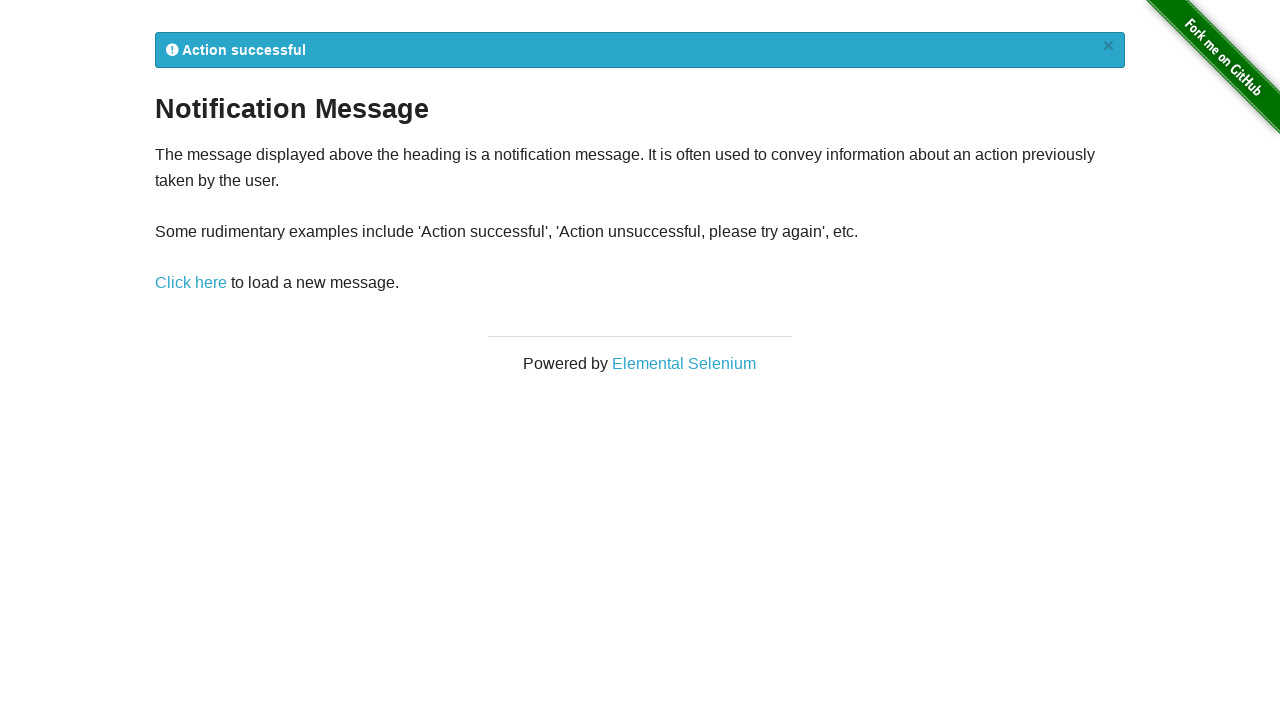

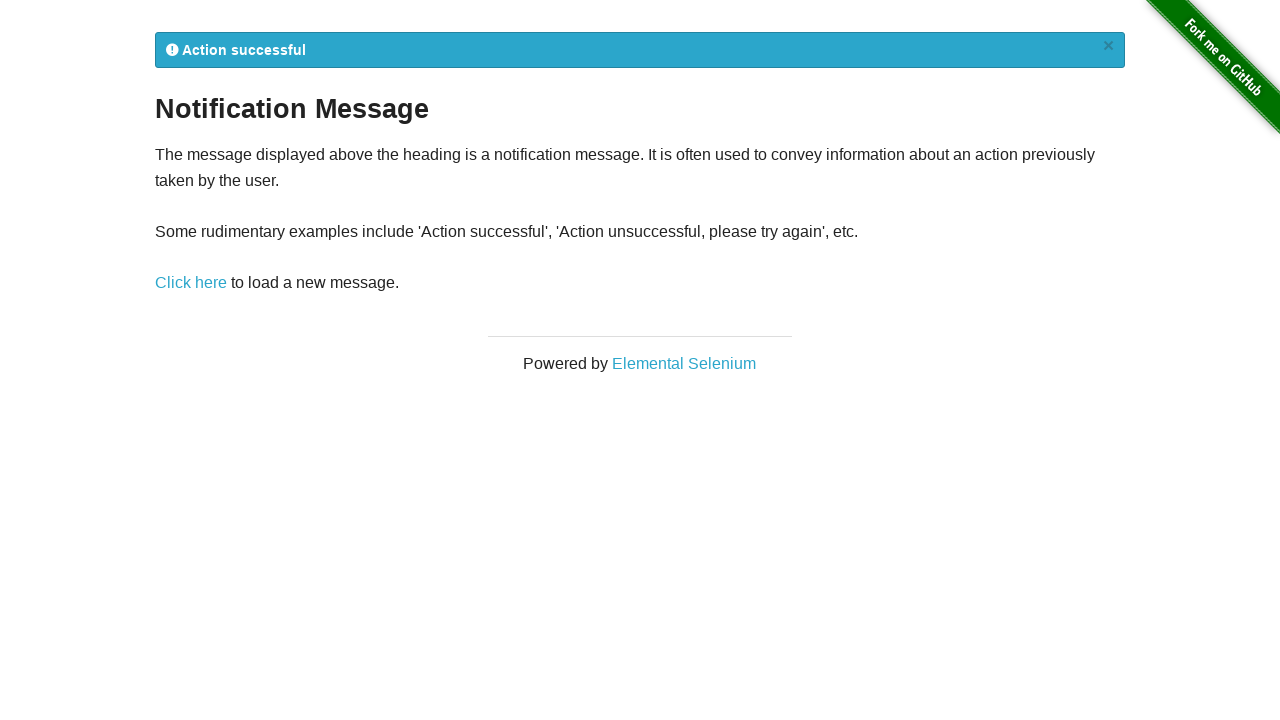